Tests that pressing Escape cancels editing and restores original text

Starting URL: https://demo.playwright.dev/todomvc

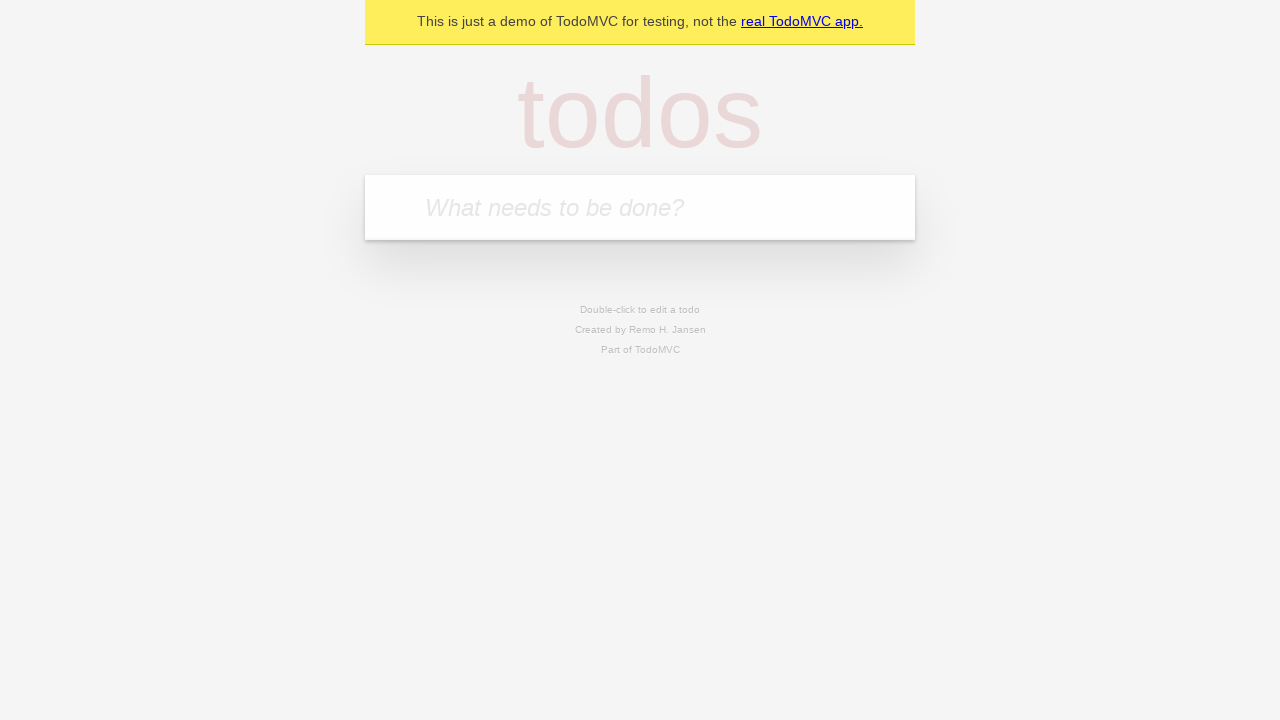

Filled todo input with 'buy some cheese' on internal:attr=[placeholder="What needs to be done?"i]
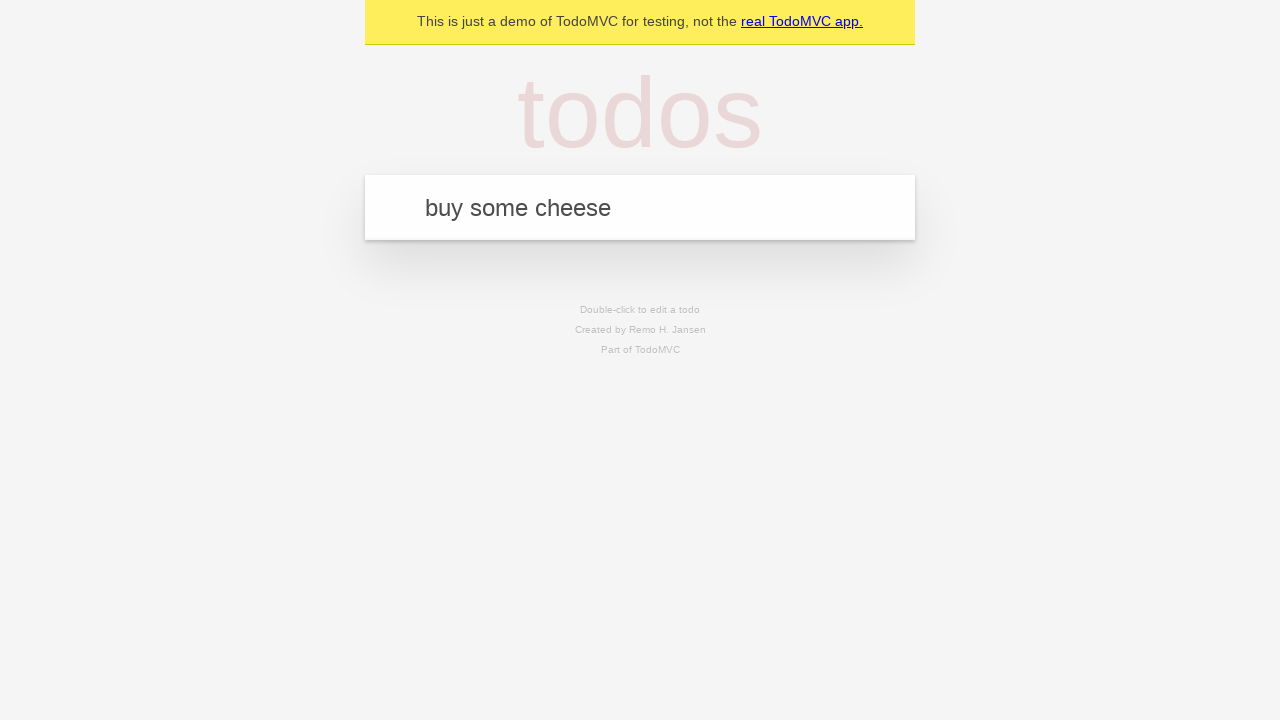

Pressed Enter to create first todo on internal:attr=[placeholder="What needs to be done?"i]
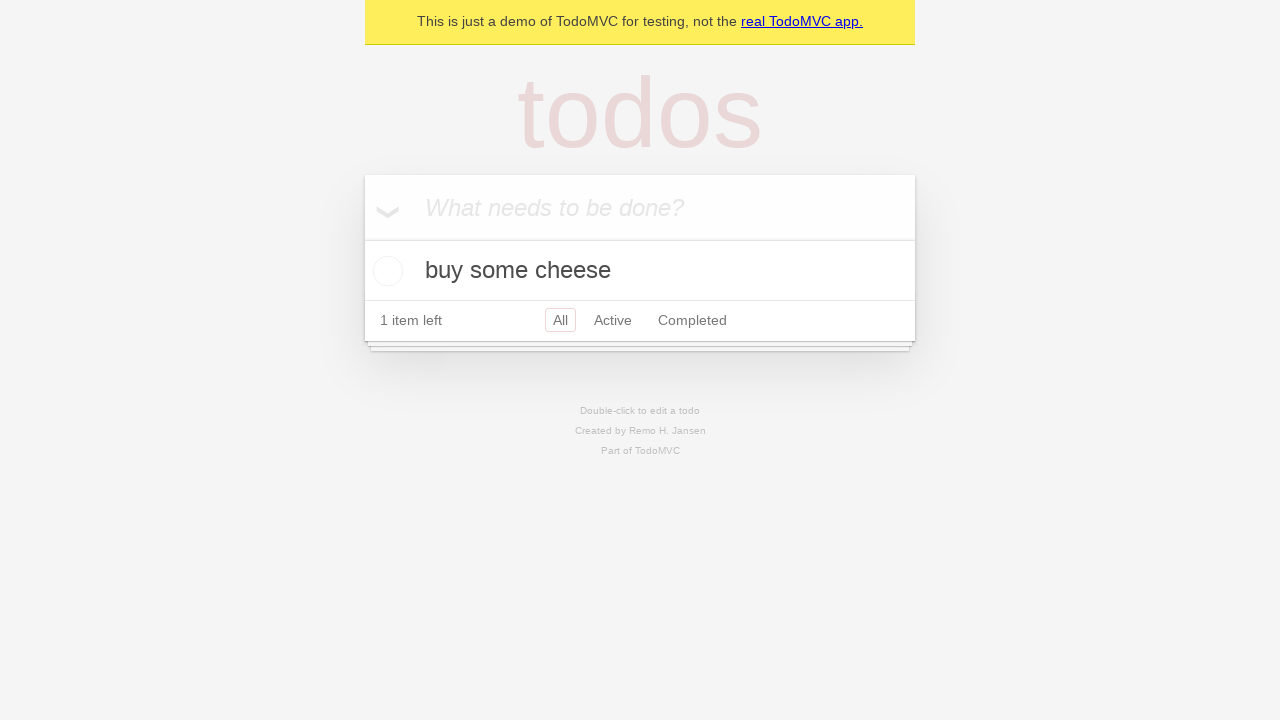

Filled todo input with 'feed the cat' on internal:attr=[placeholder="What needs to be done?"i]
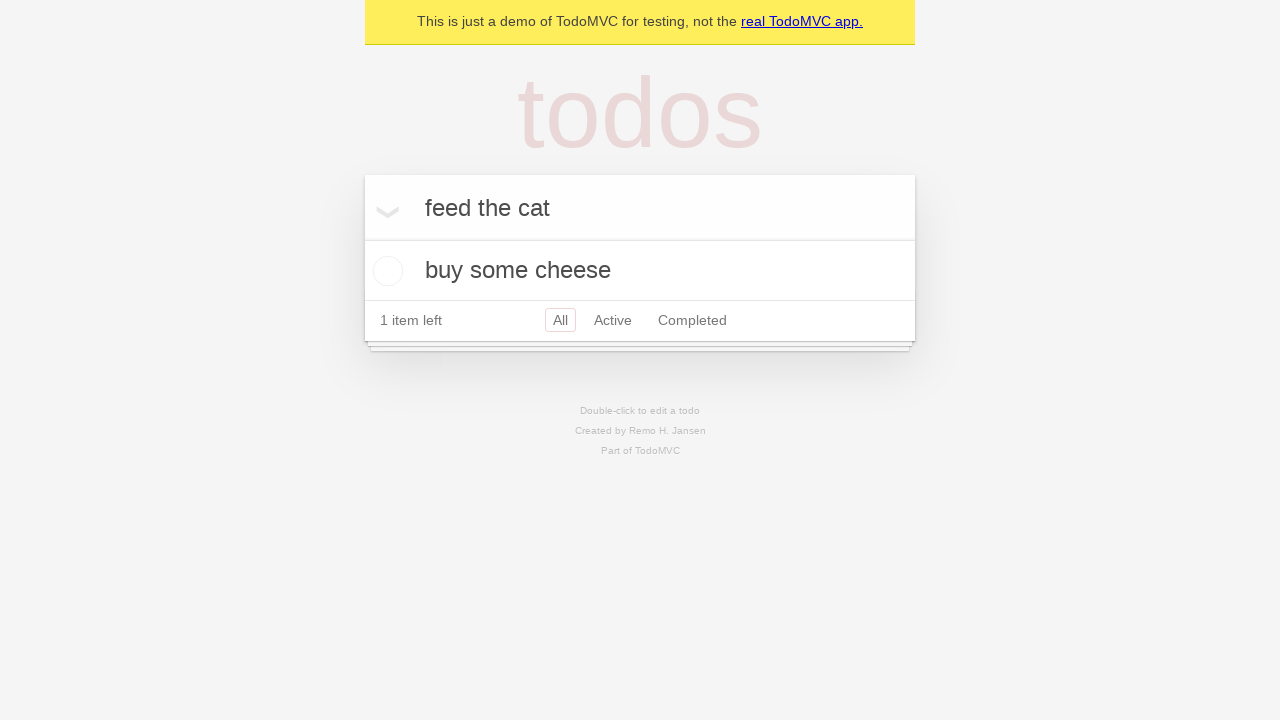

Pressed Enter to create second todo on internal:attr=[placeholder="What needs to be done?"i]
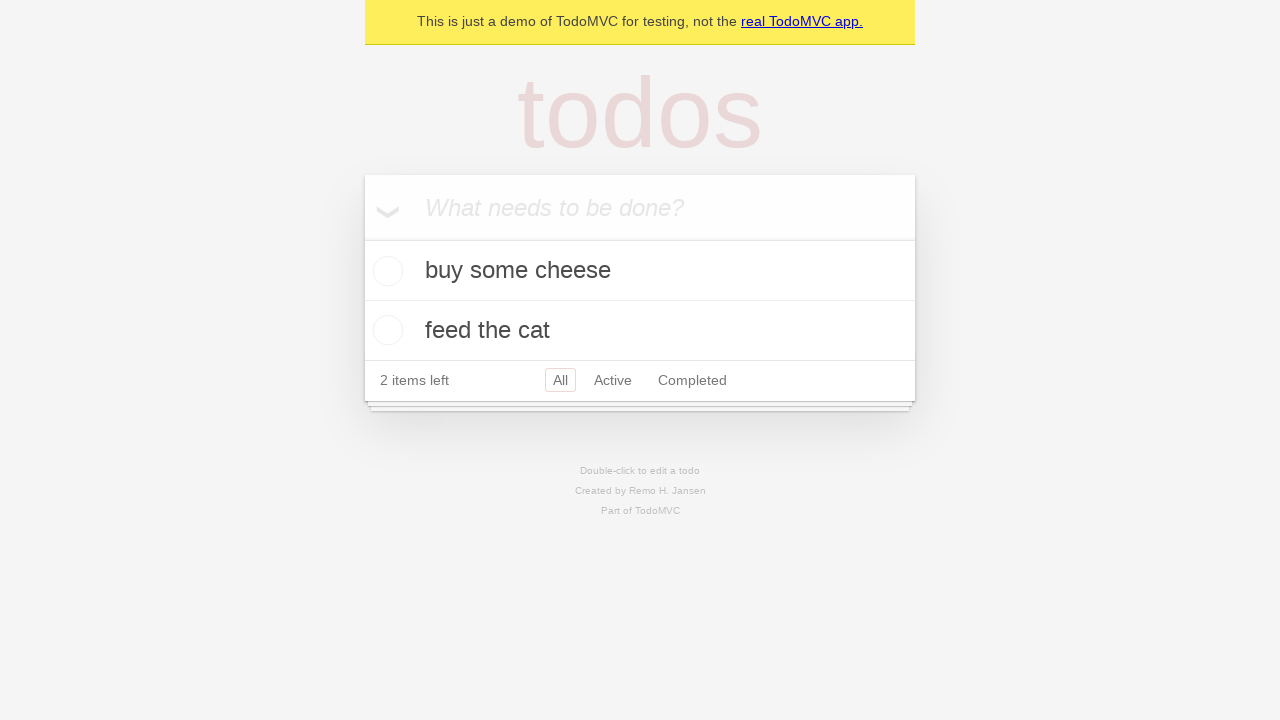

Filled todo input with 'book a doctors appointment' on internal:attr=[placeholder="What needs to be done?"i]
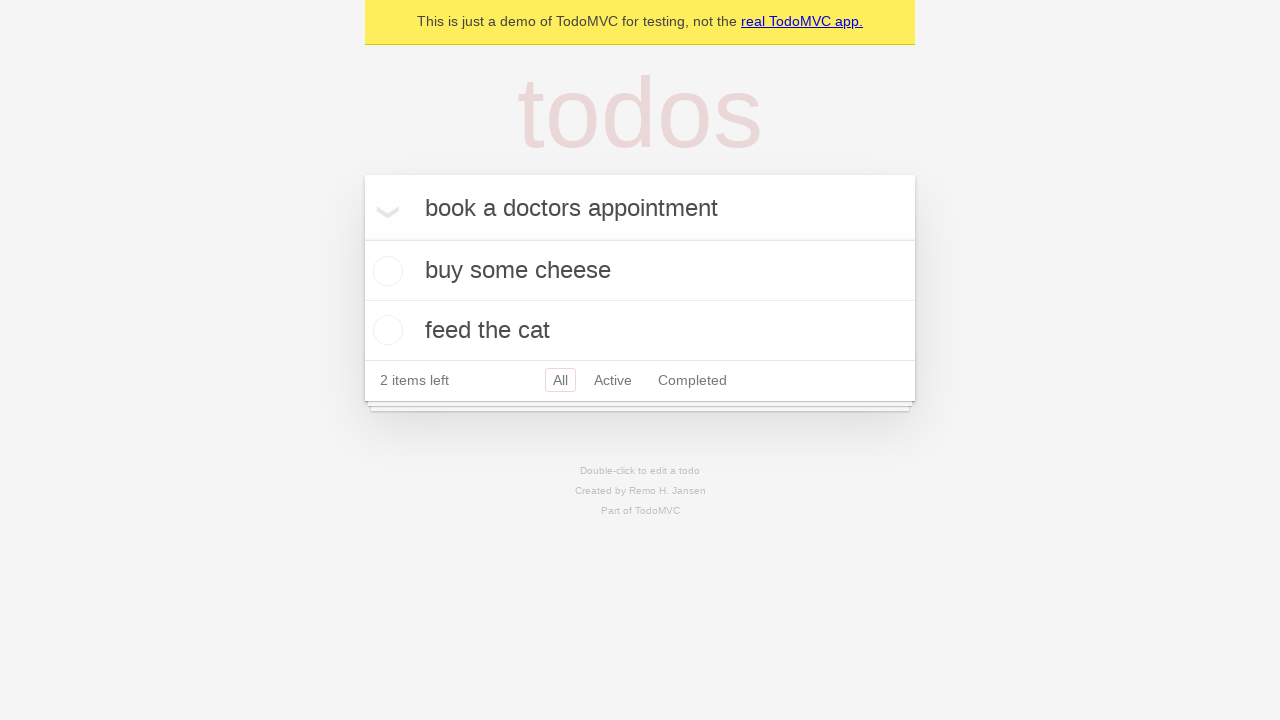

Pressed Enter to create third todo on internal:attr=[placeholder="What needs to be done?"i]
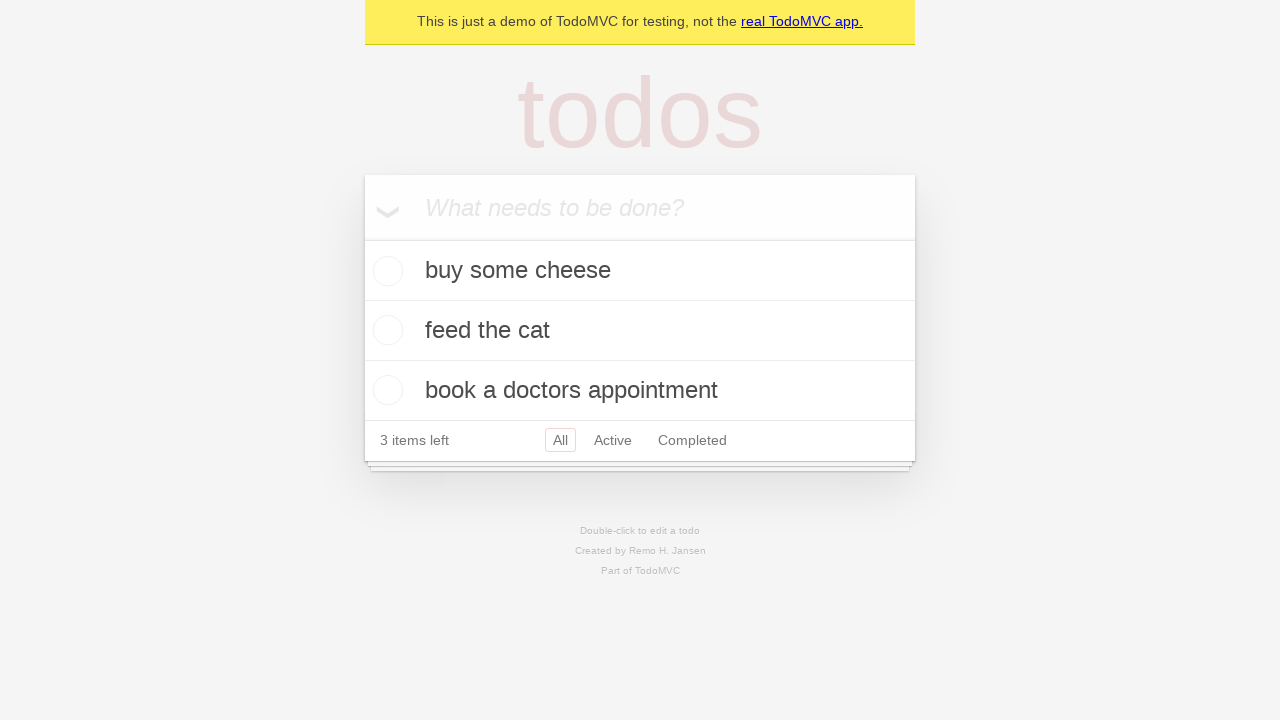

Double-clicked second todo item to enter edit mode at (640, 331) on internal:testid=[data-testid="todo-item"s] >> nth=1
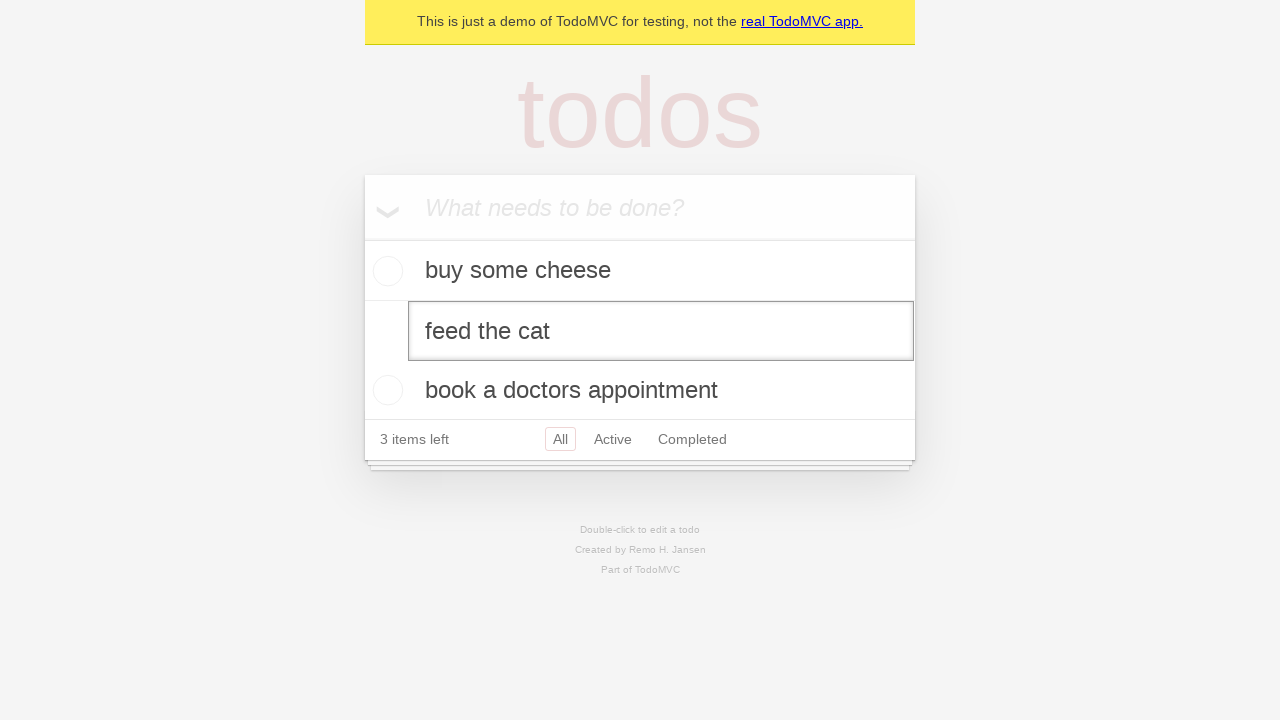

Filled edit field with 'buy some sausages' on internal:testid=[data-testid="todo-item"s] >> nth=1 >> internal:role=textbox[nam
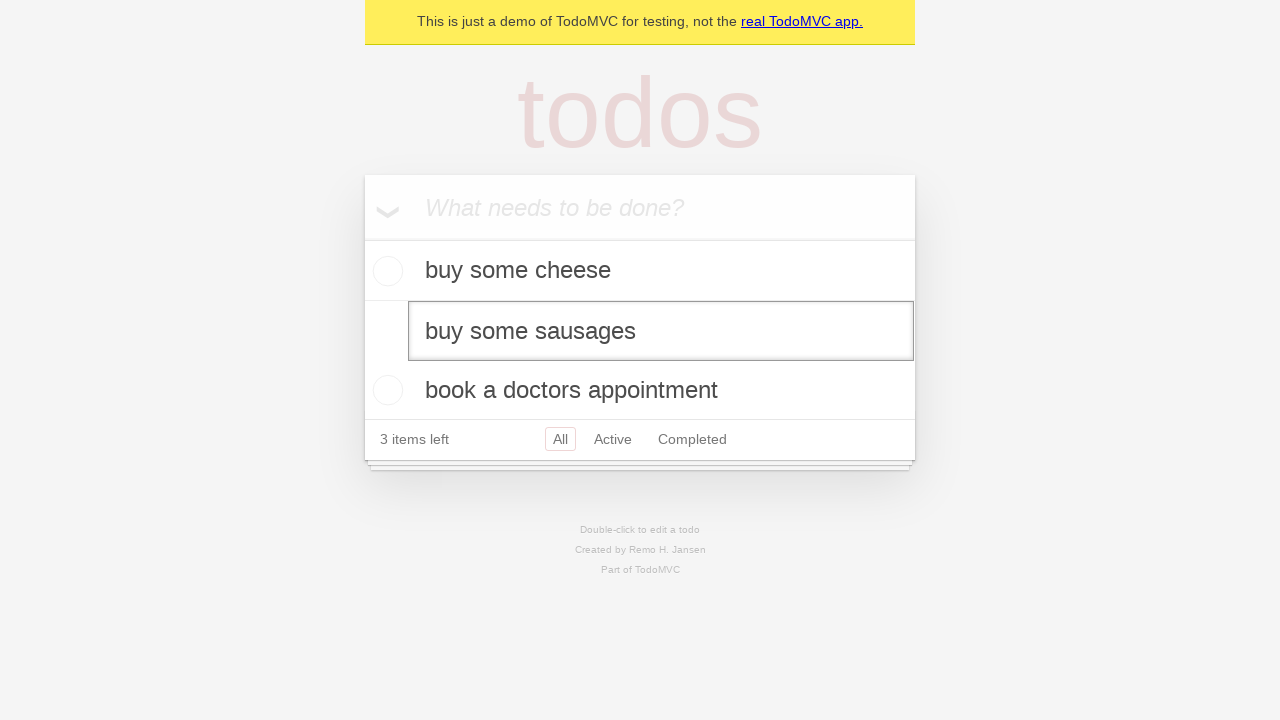

Pressed Escape to cancel editing and restore original text on internal:testid=[data-testid="todo-item"s] >> nth=1 >> internal:role=textbox[nam
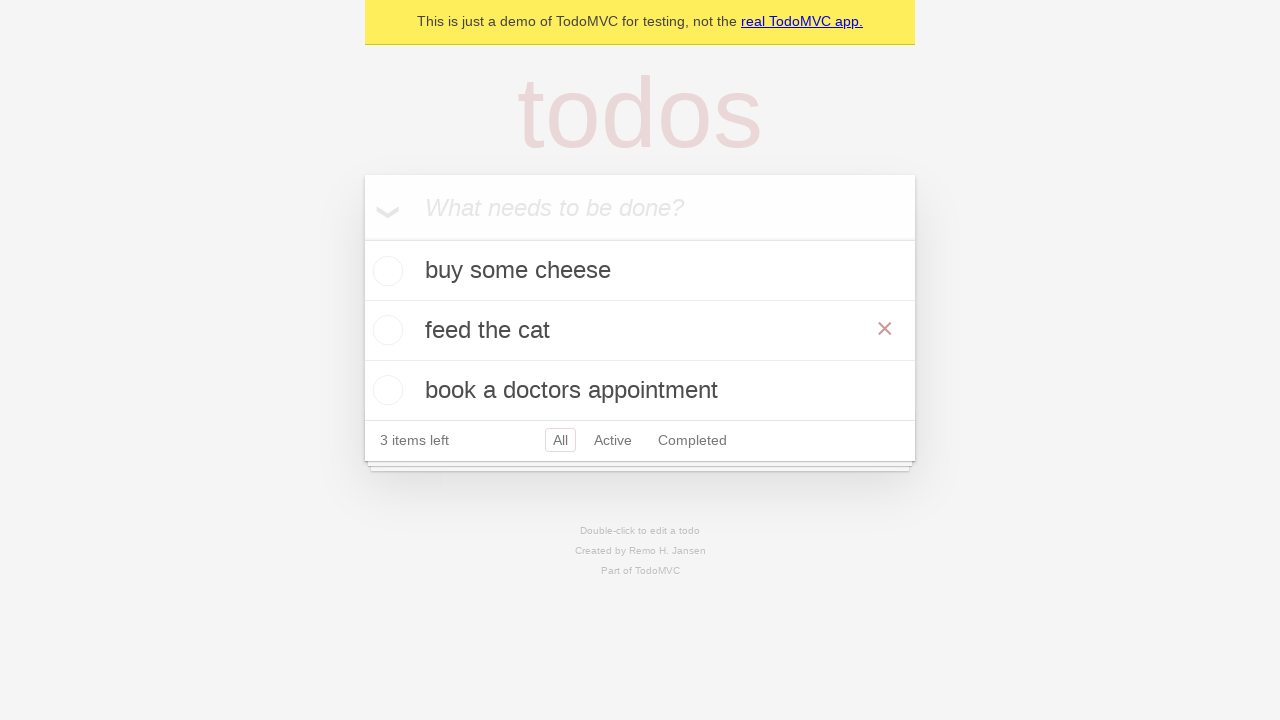

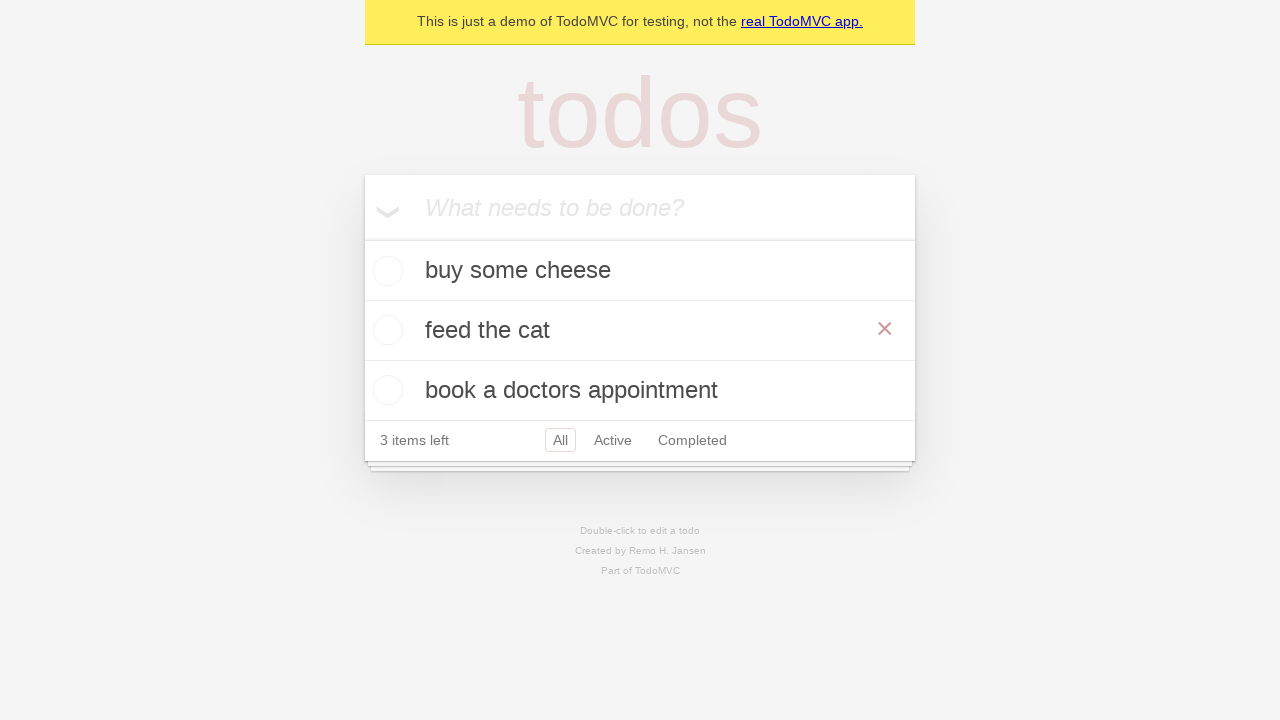